Tests the unauthorized link on demoqa.com by clicking it and verifying that a response message containing the status text is displayed

Starting URL: https://demoqa.com/links

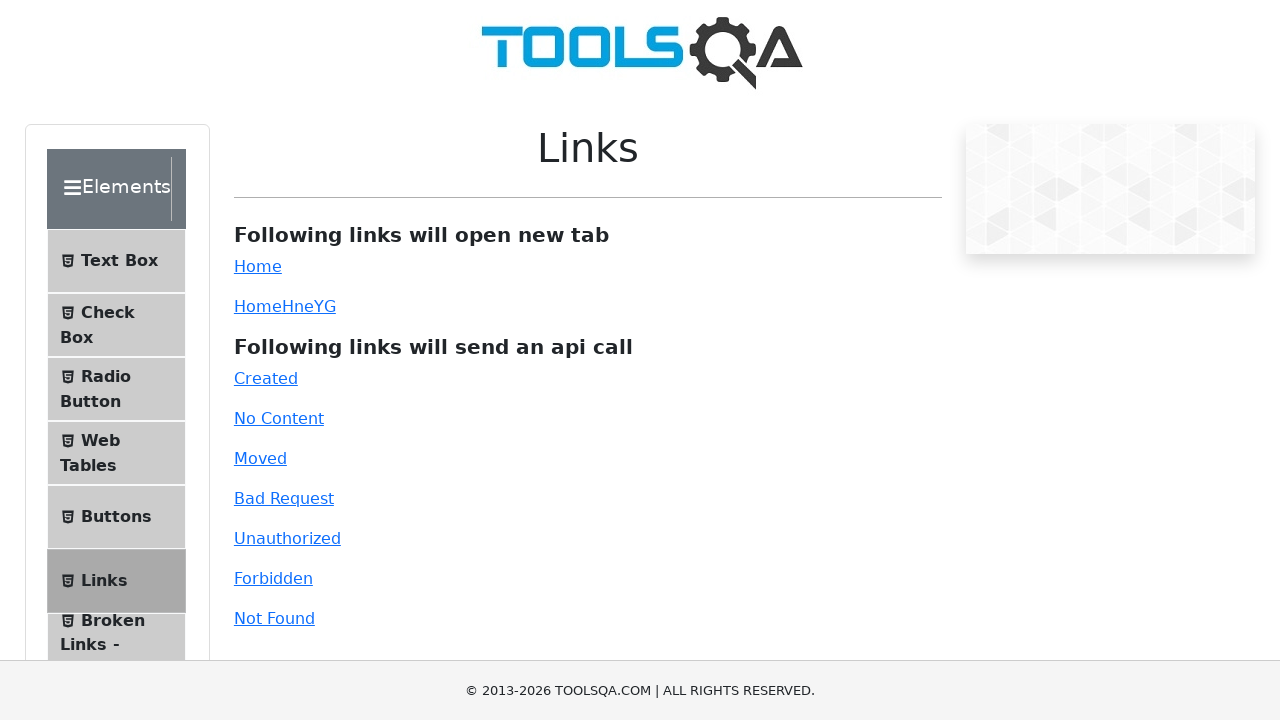

Scrolled unauthorized link into view
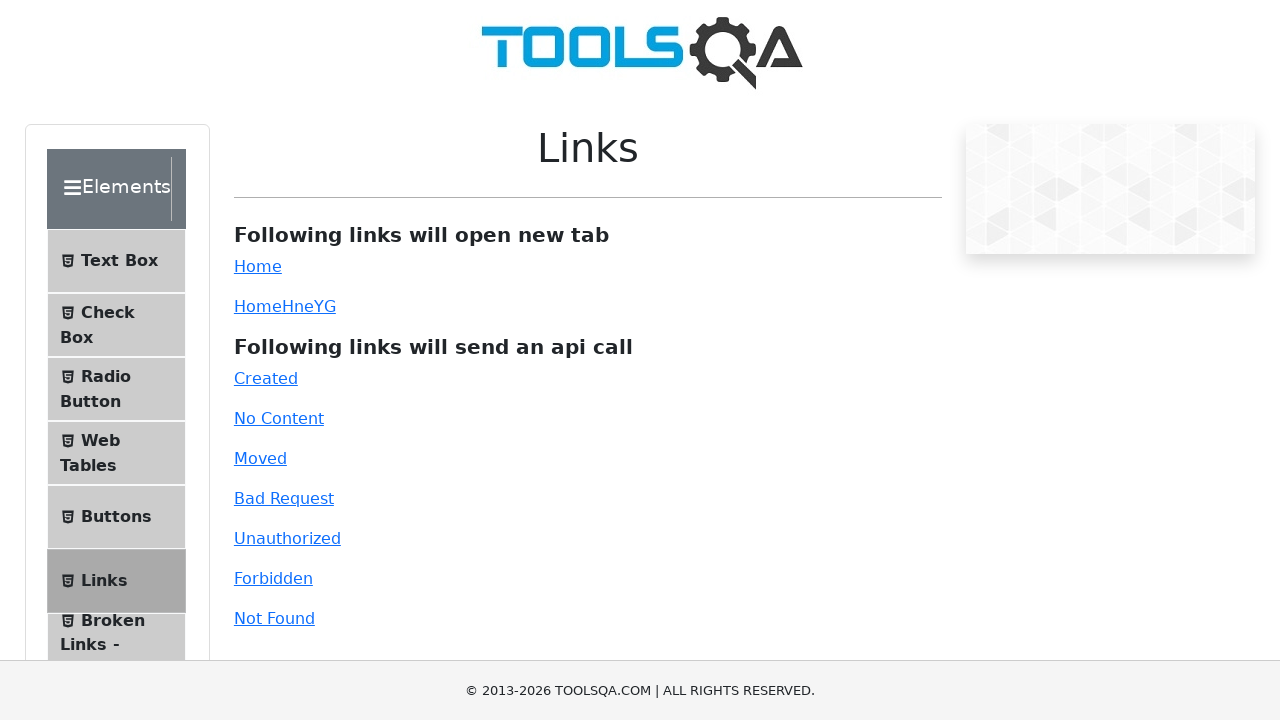

Clicked the unauthorized link at (287, 538) on #unauthorized
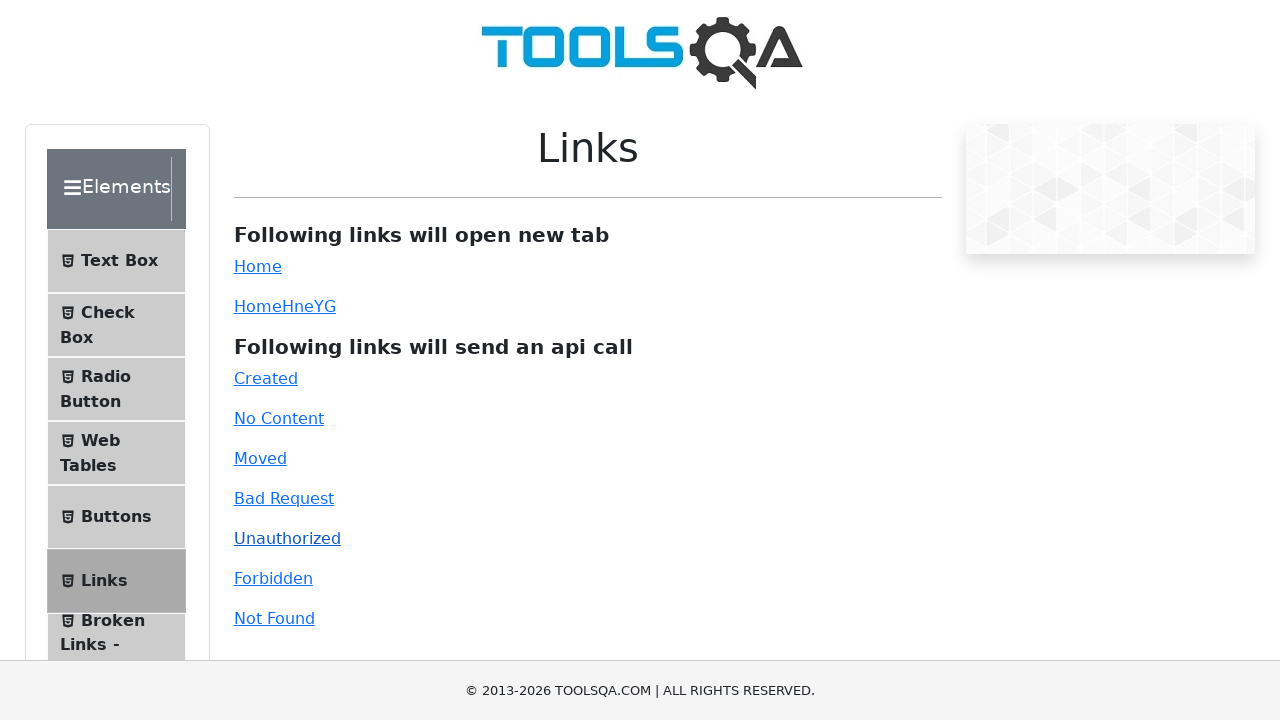

Response message appeared and became visible
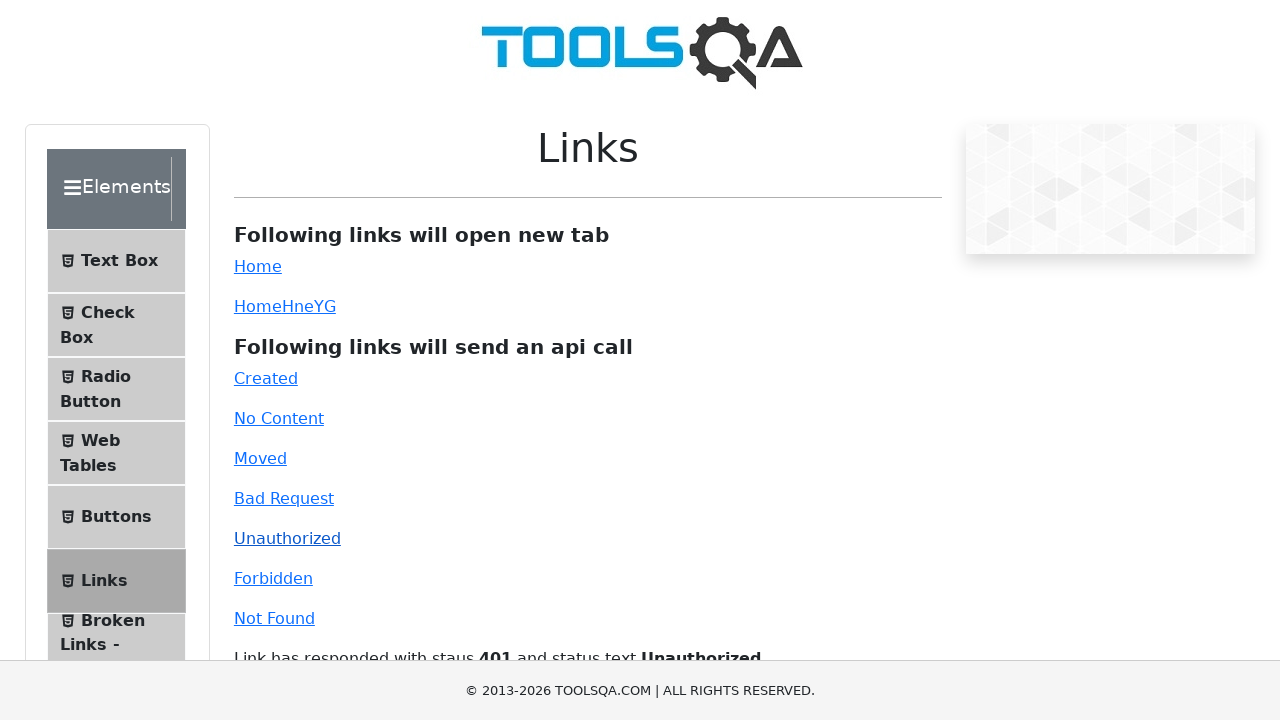

Retrieved response message text content
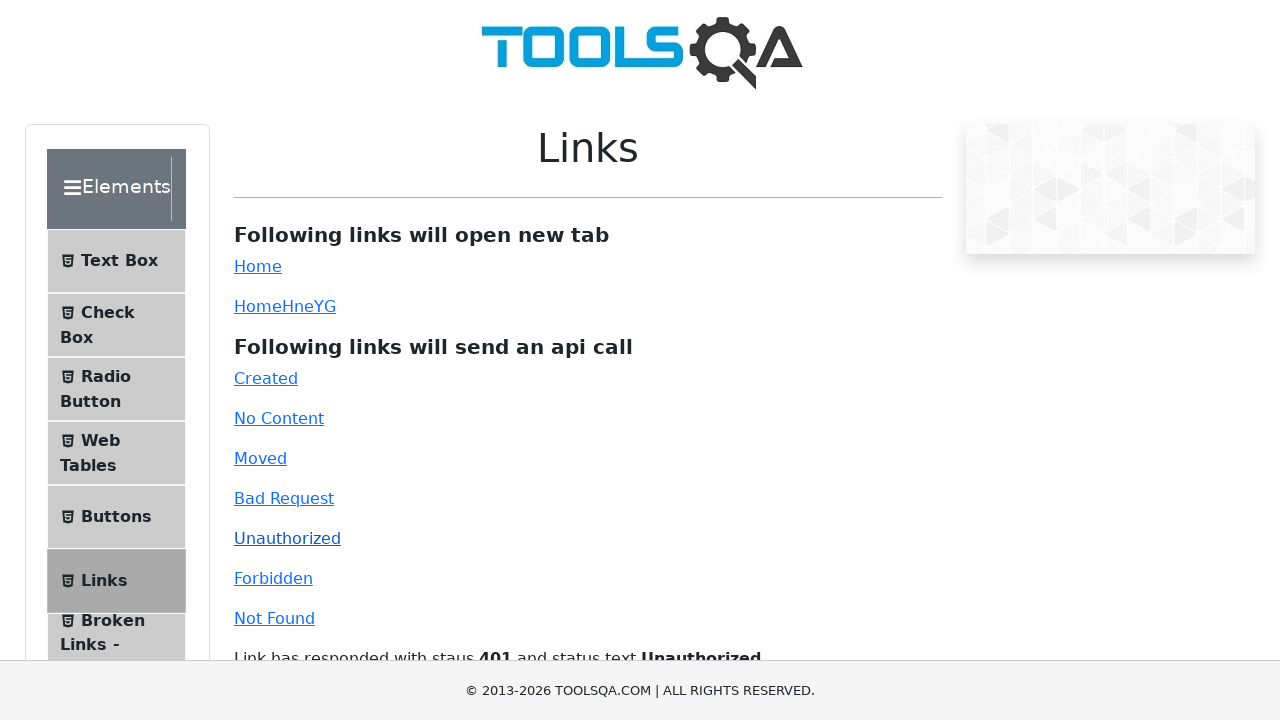

Verified response message contains '401' or 'Unauthorized' status text
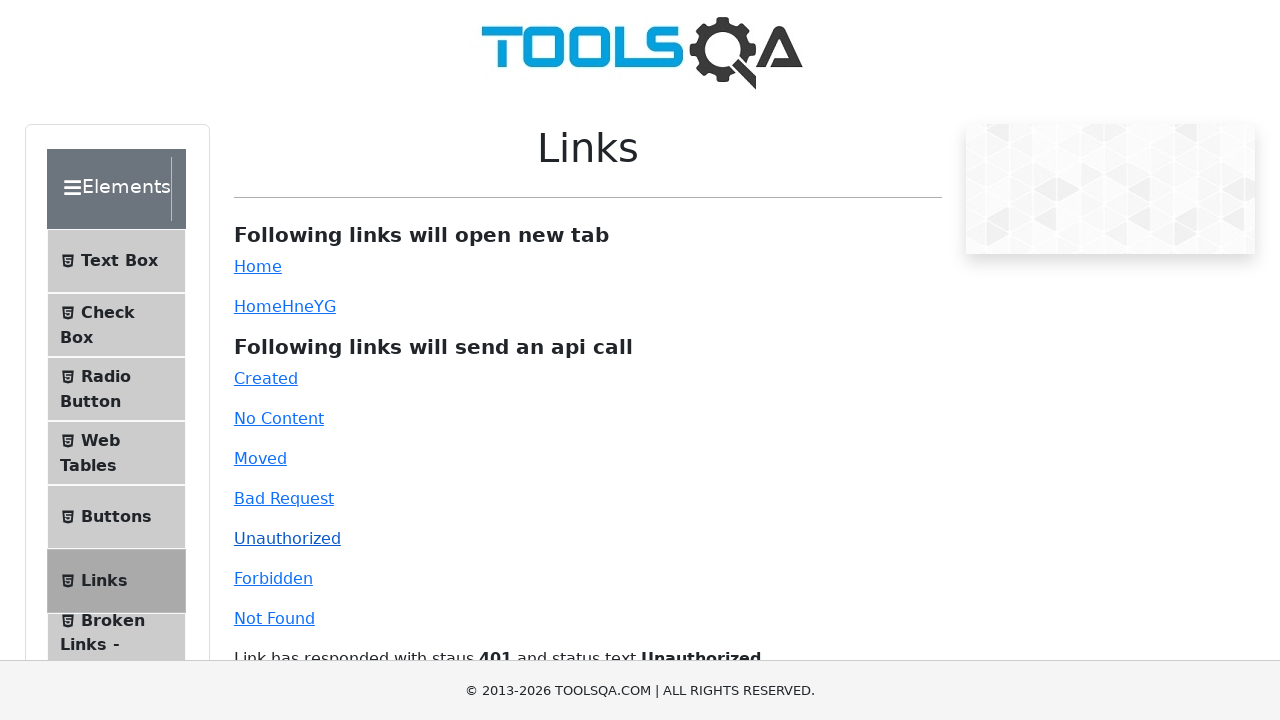

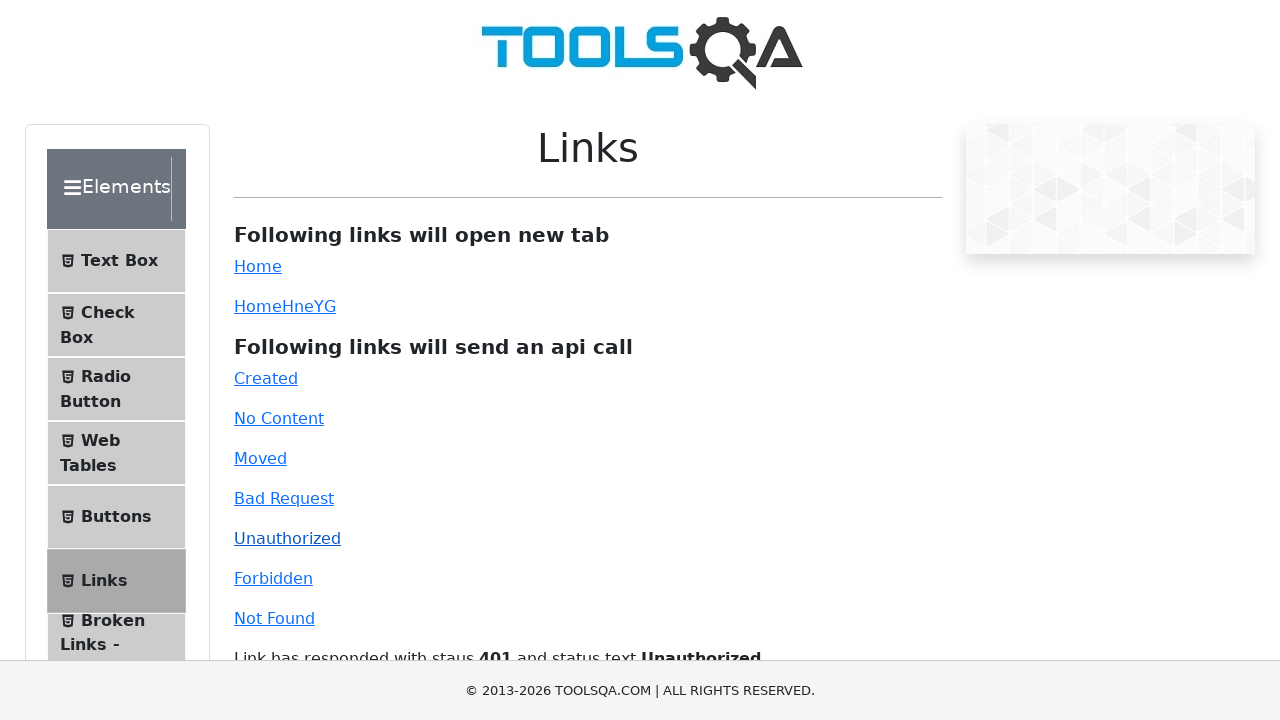